Clicks on the Sign In link from the Rediff homepage

Starting URL: https://rediff.com

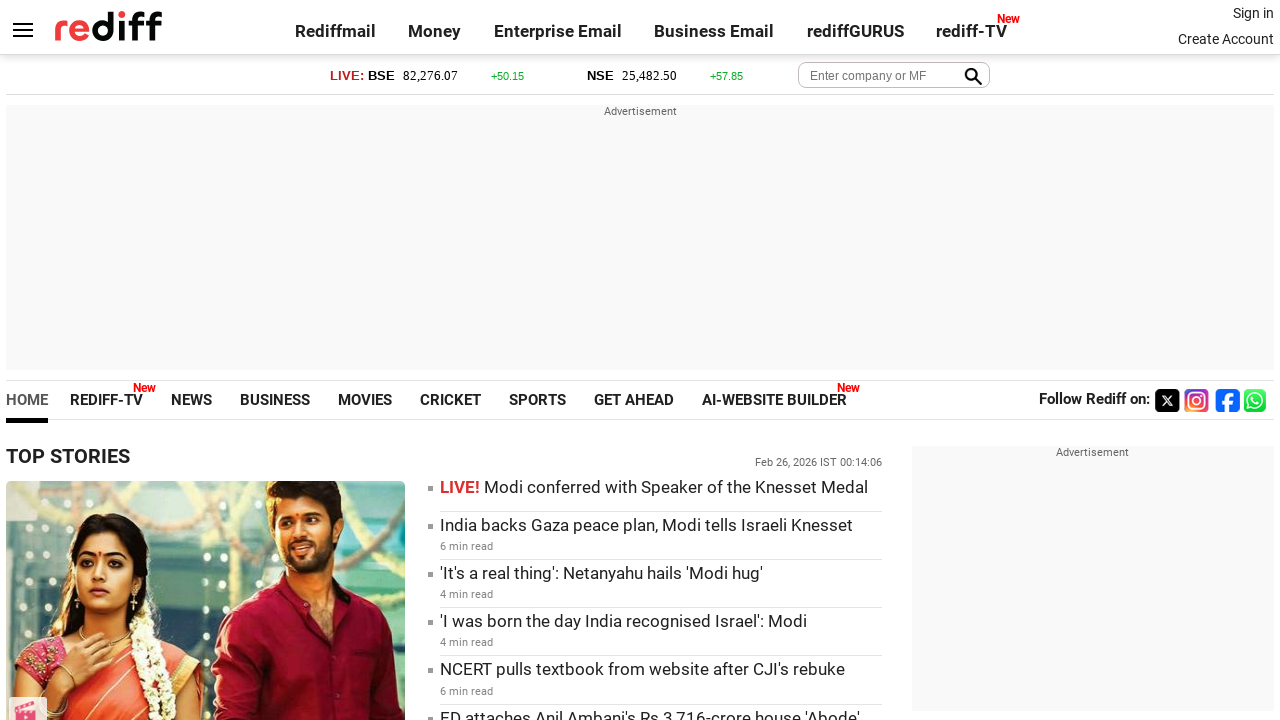

Navigated to Rediff homepage
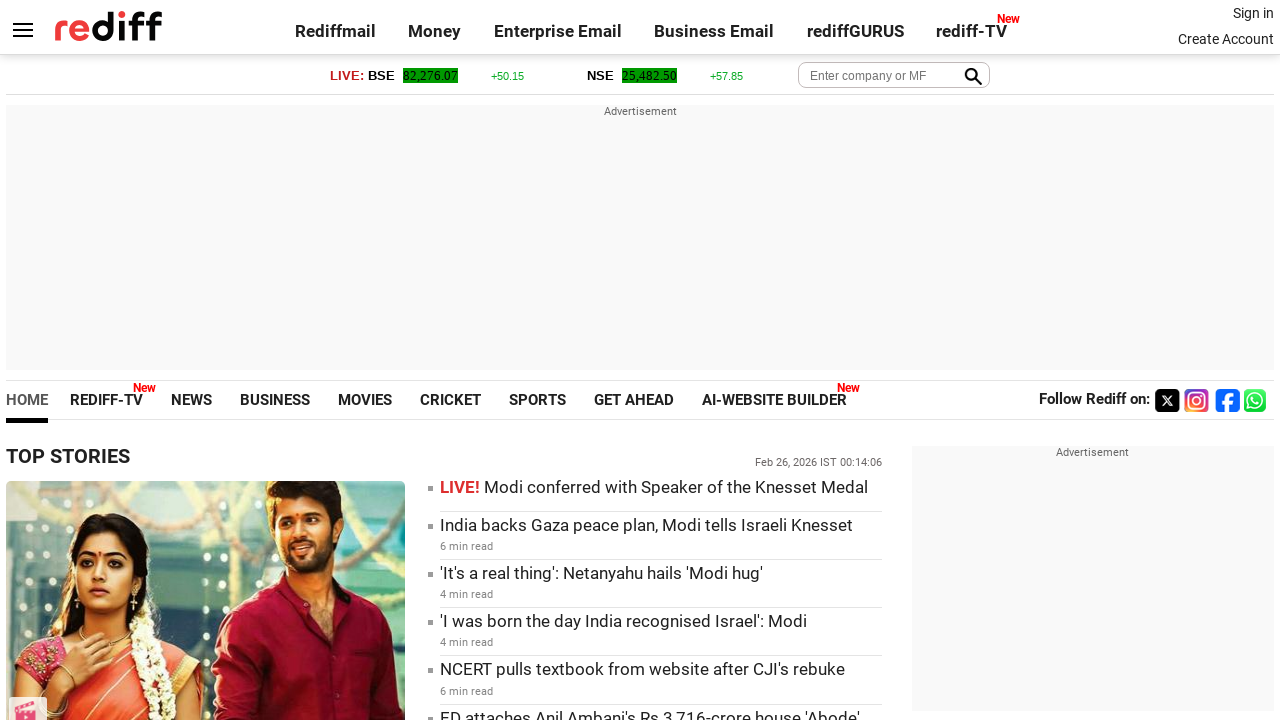

Clicked on the Sign In link at (1253, 13) on a:has-text('Sign in')
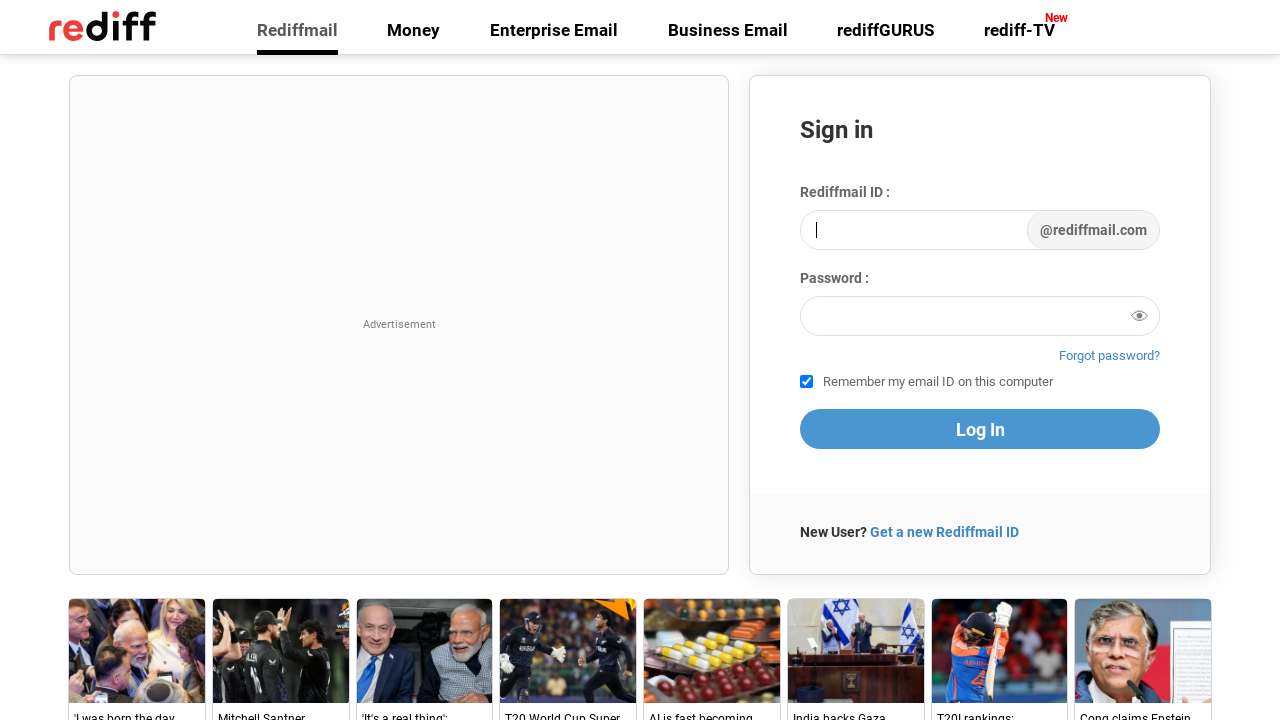

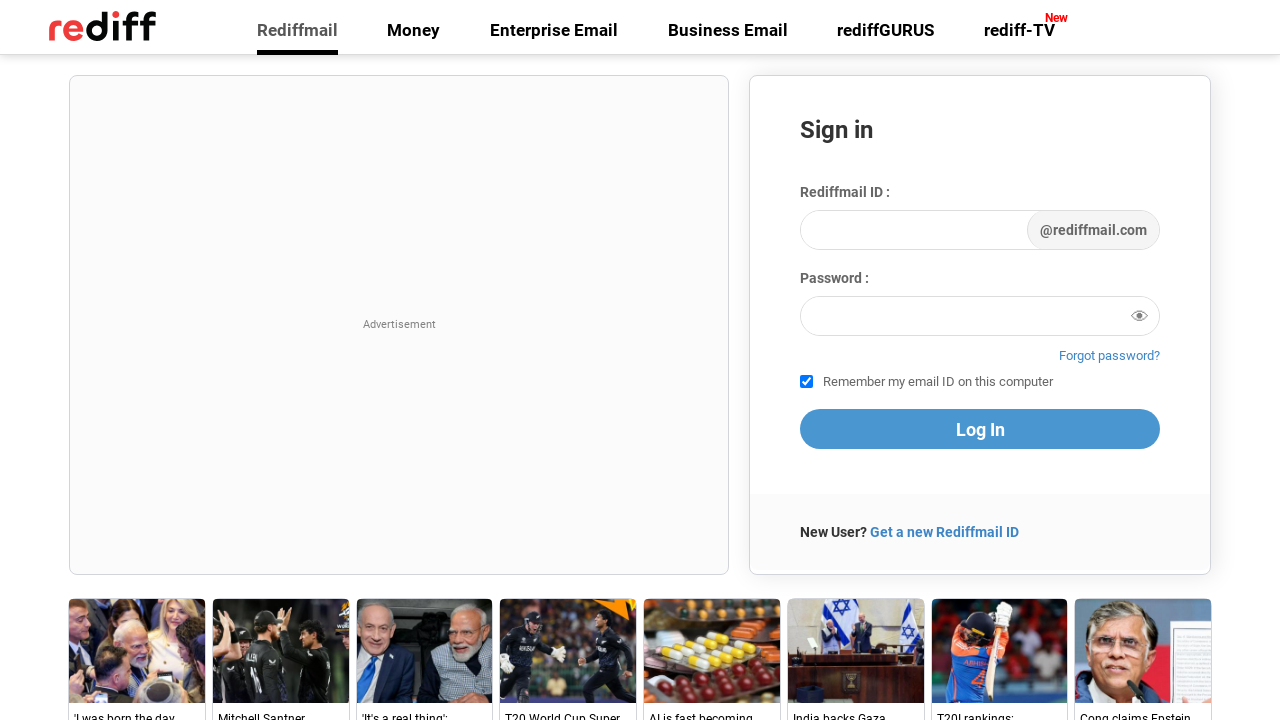